Tests XPath locator strategies using sibling and parent traversal to locate and retrieve text from buttons in the header section of a practice automation page.

Starting URL: https://rahulshettyacademy.com/AutomationPractice/

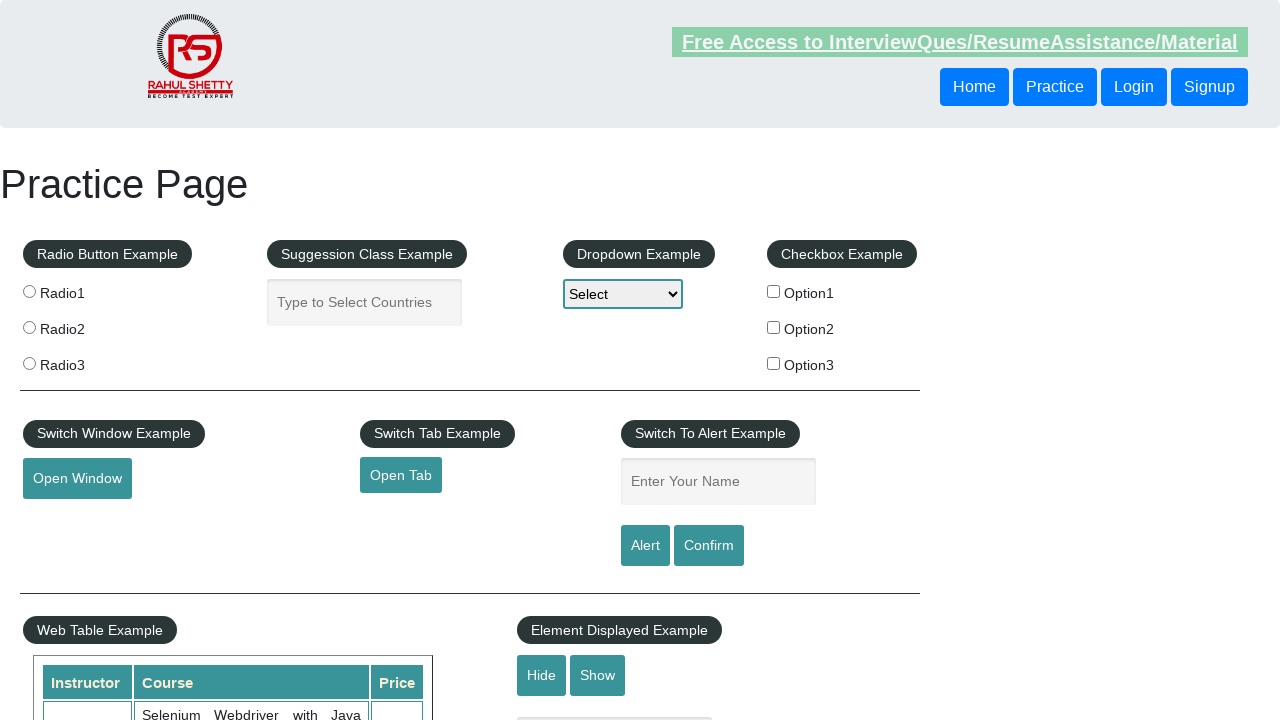

Navigated to practice automation page
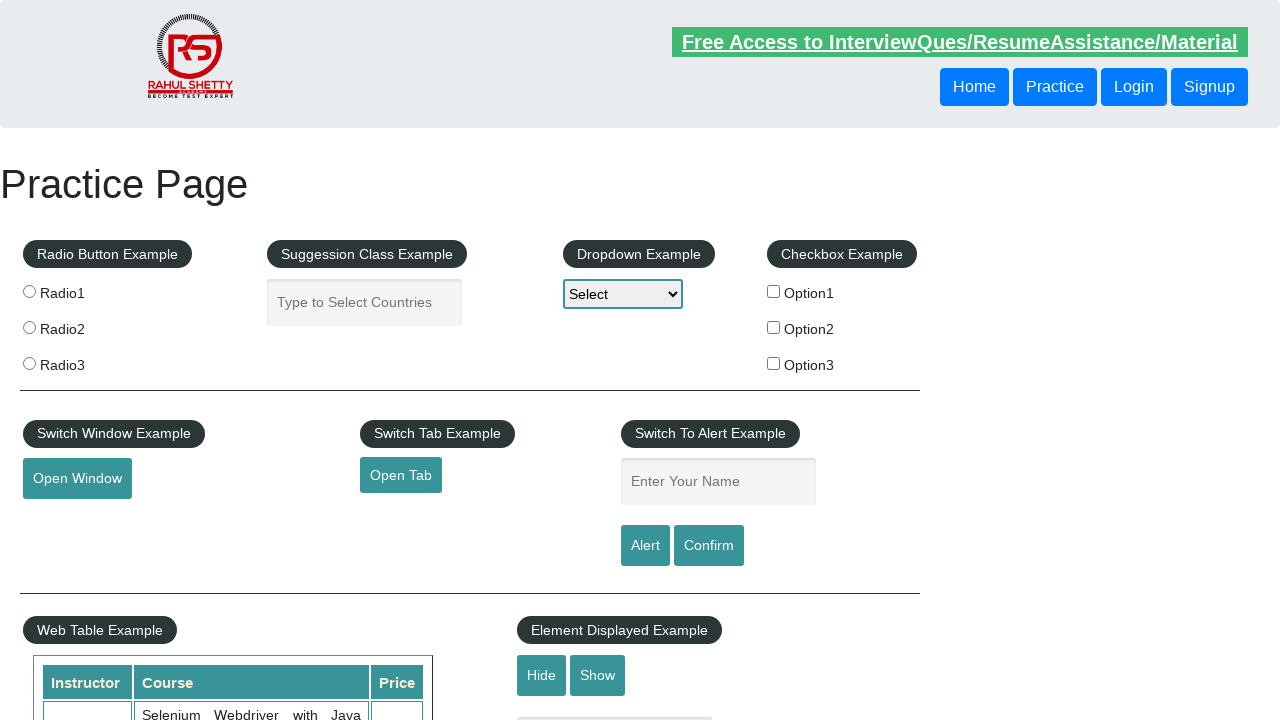

Retrieved text from sibling button using XPath following-sibling traversal
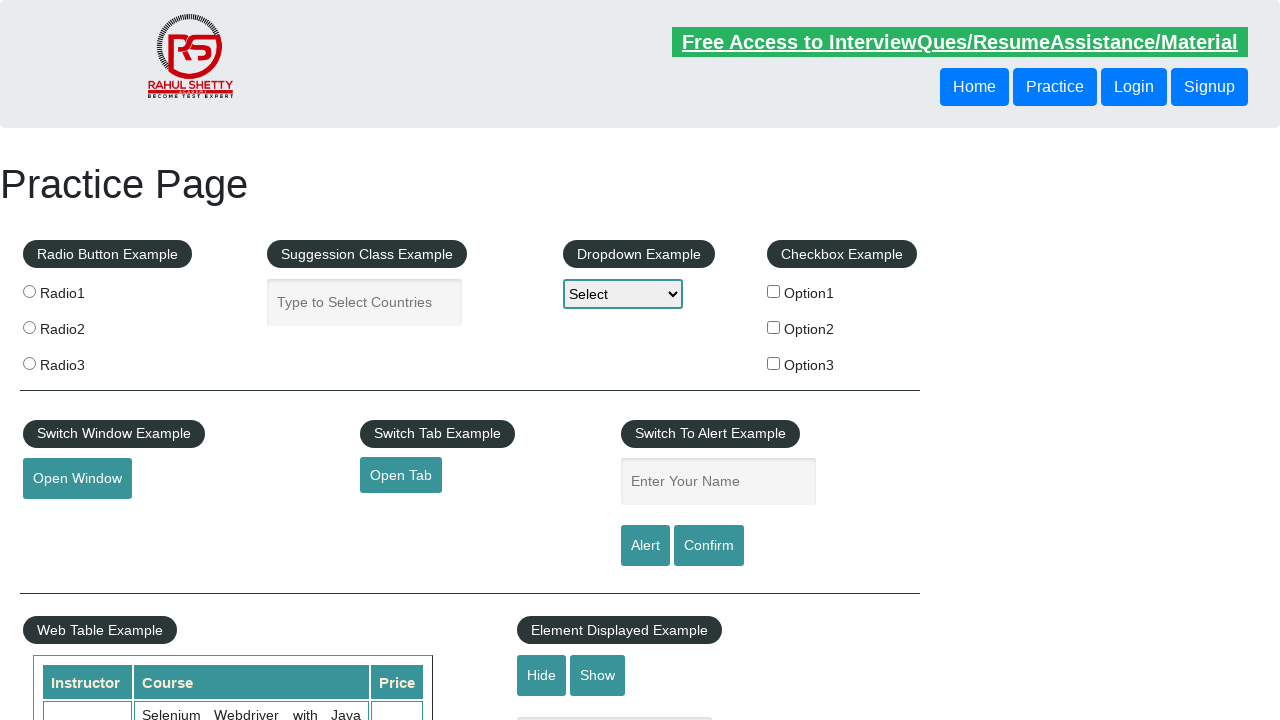

Retrieved text from button using XPath parent traversal
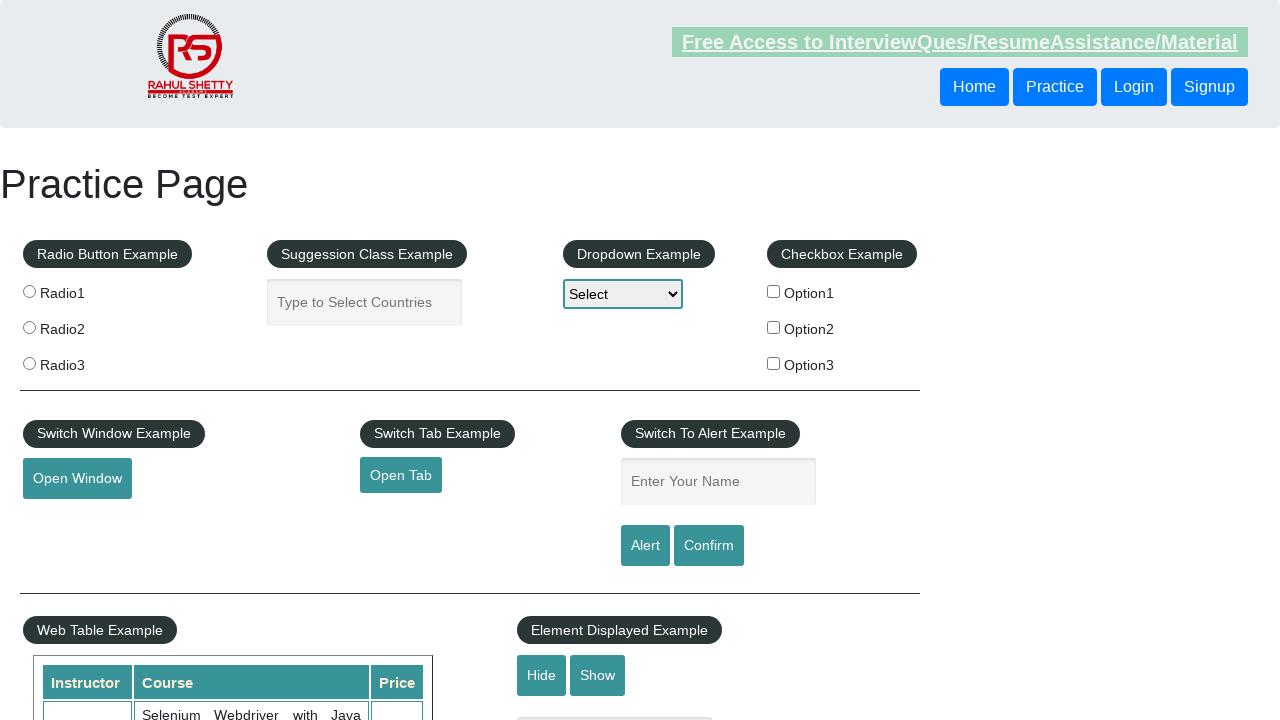

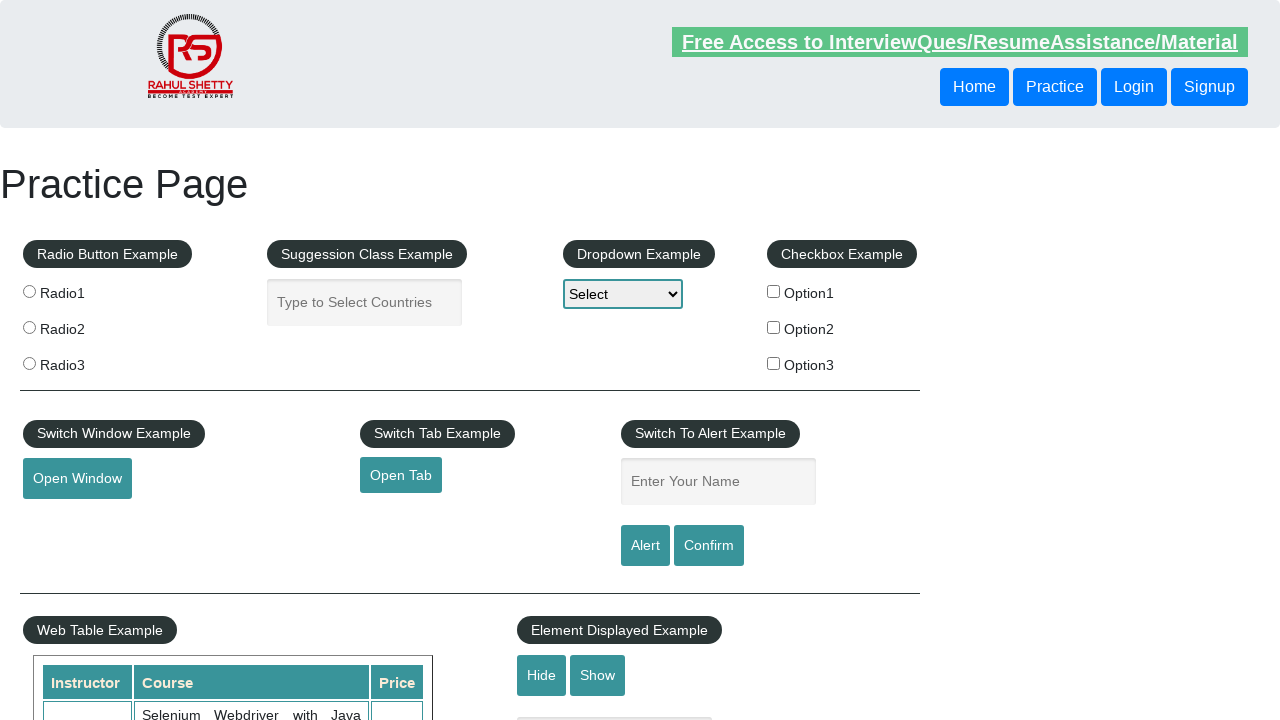